Tests dynamic checkbox removal and re-addition by clicking the remove button, verifying the checkbox disappears with "It's gone!" message, then clicking add button and verifying the checkbox reappears with "It's back!" message.

Starting URL: https://the-internet.herokuapp.com/dynamic_controls

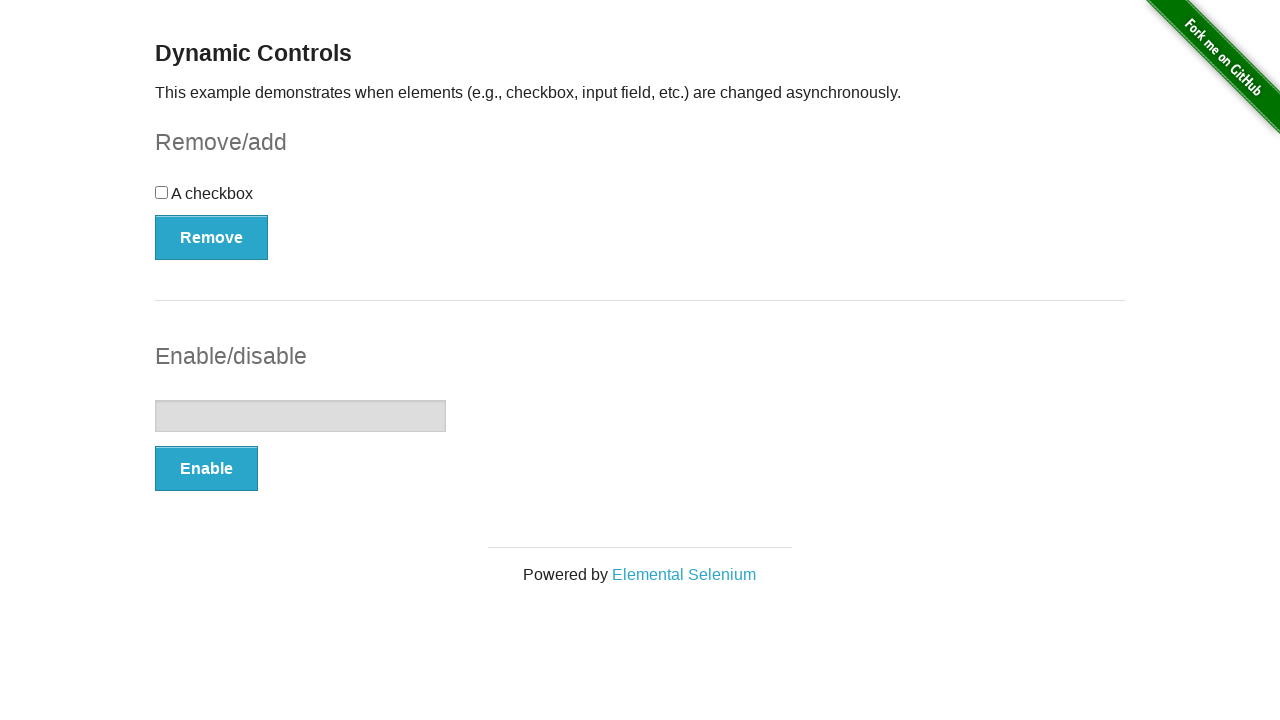

Waited for checkbox to be visible on the page
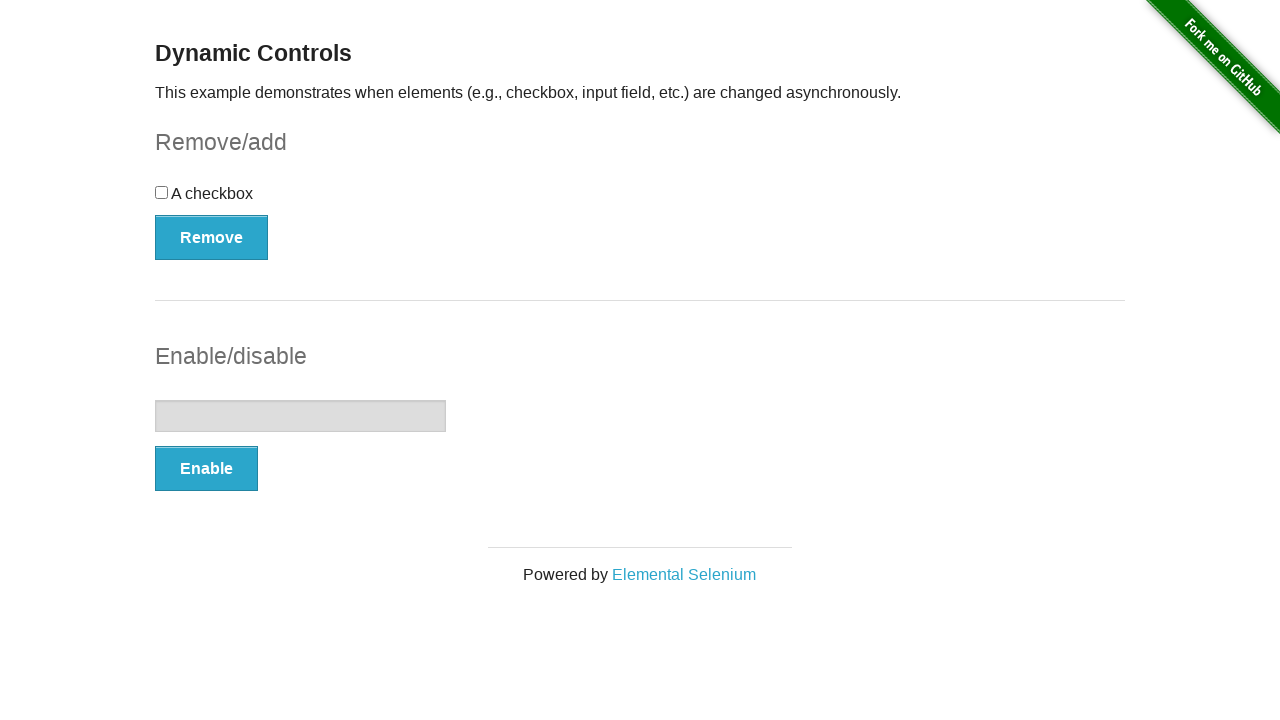

Clicked the Remove button to delete the checkbox at (212, 237) on #checkbox-example > button
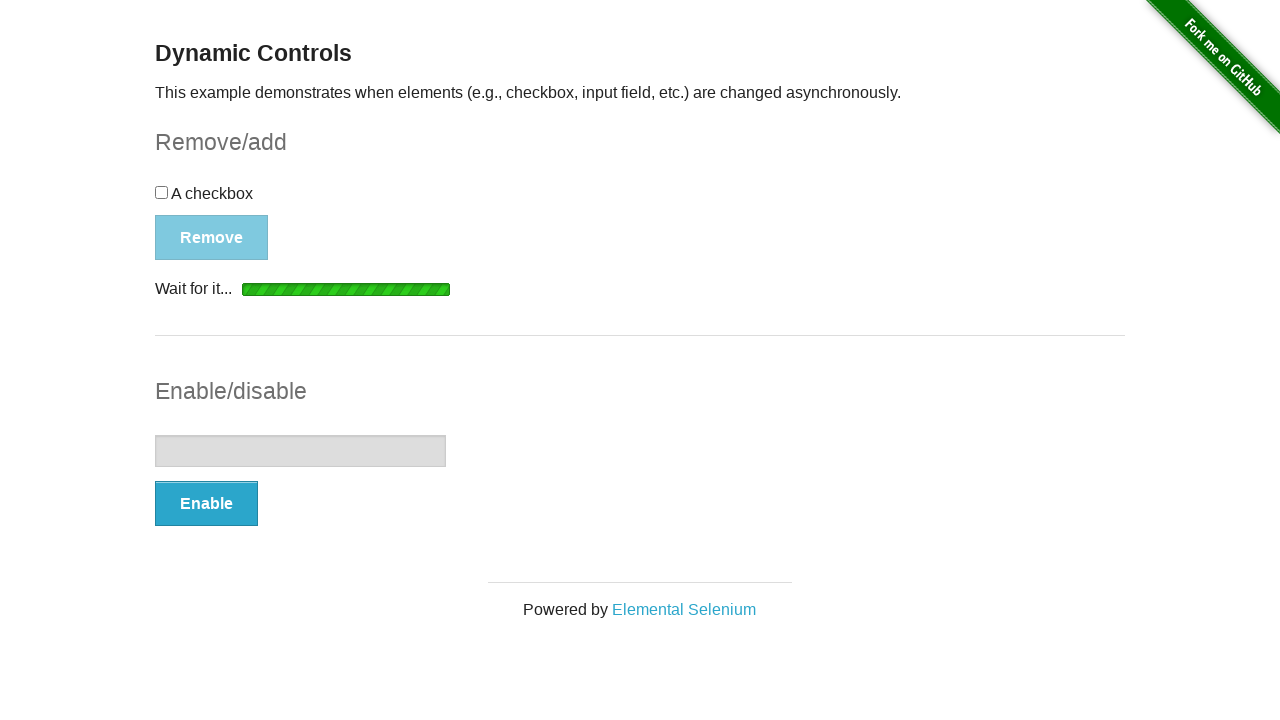

Verified checkbox is hidden after removal
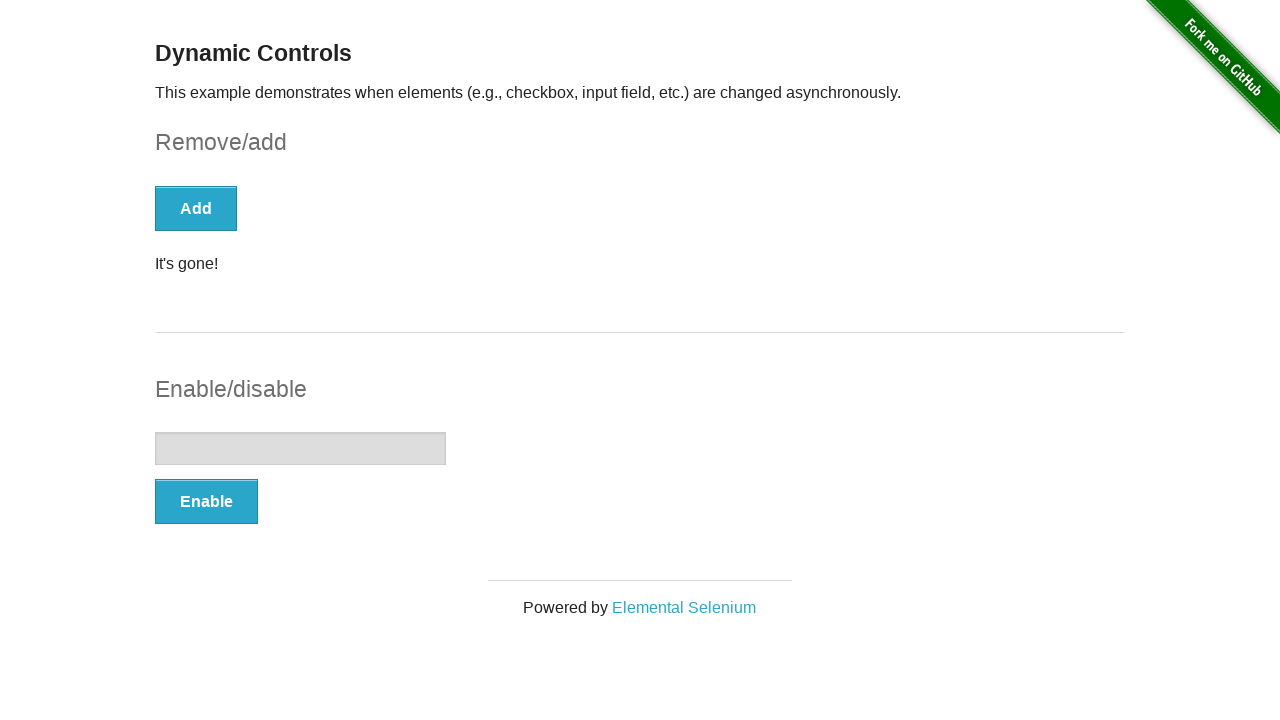

Verified 'It's gone!' message appeared
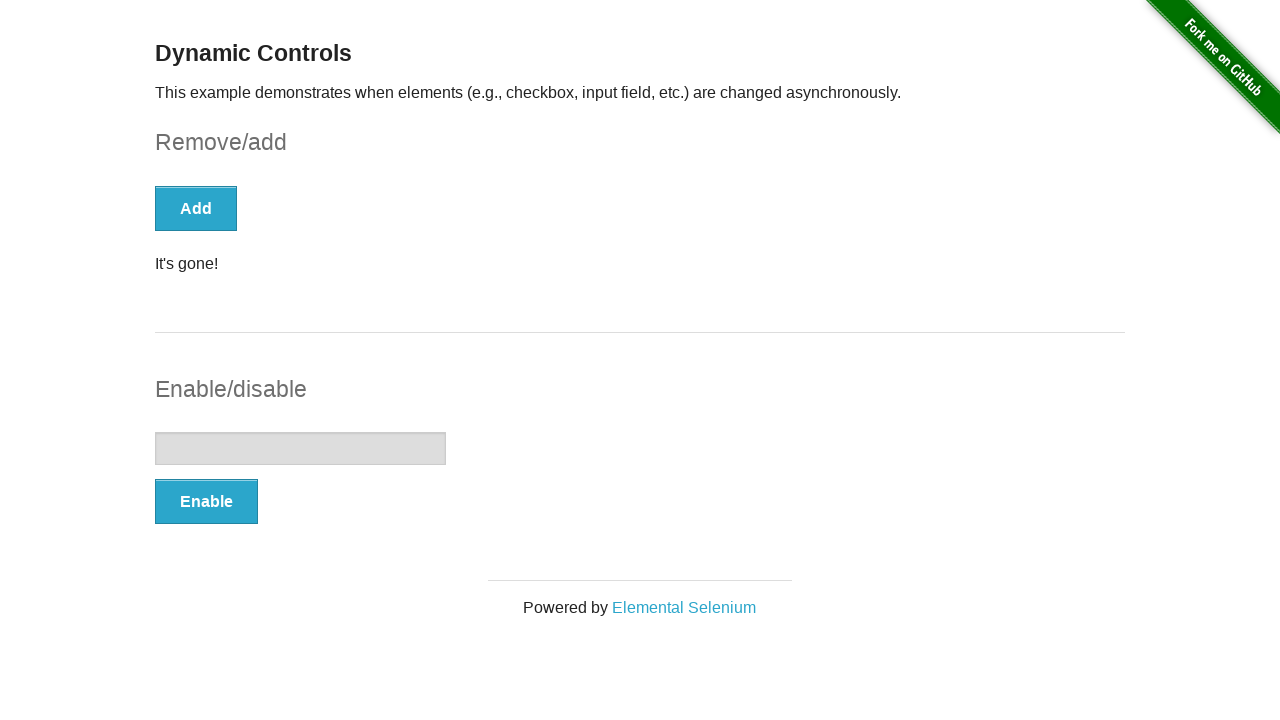

Clicked the Add button to restore the checkbox at (196, 208) on [onclick="swapCheckbox()"]
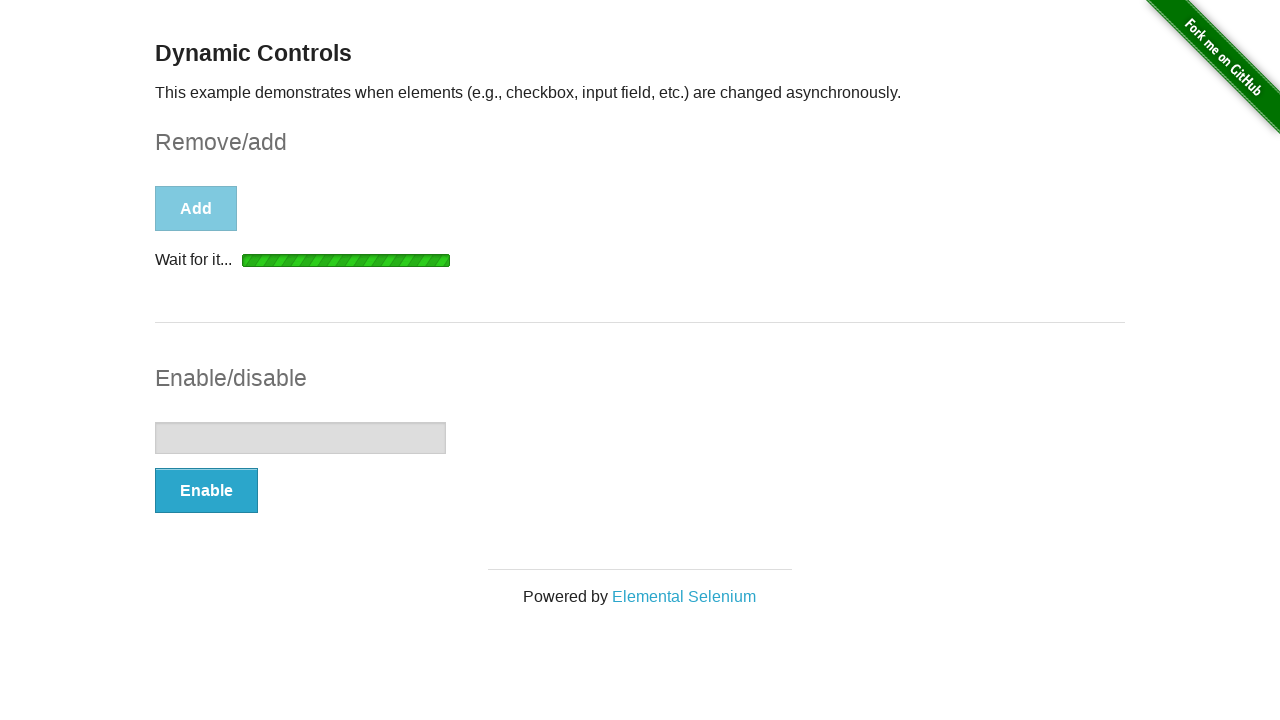

Verified checkbox is visible after re-addition
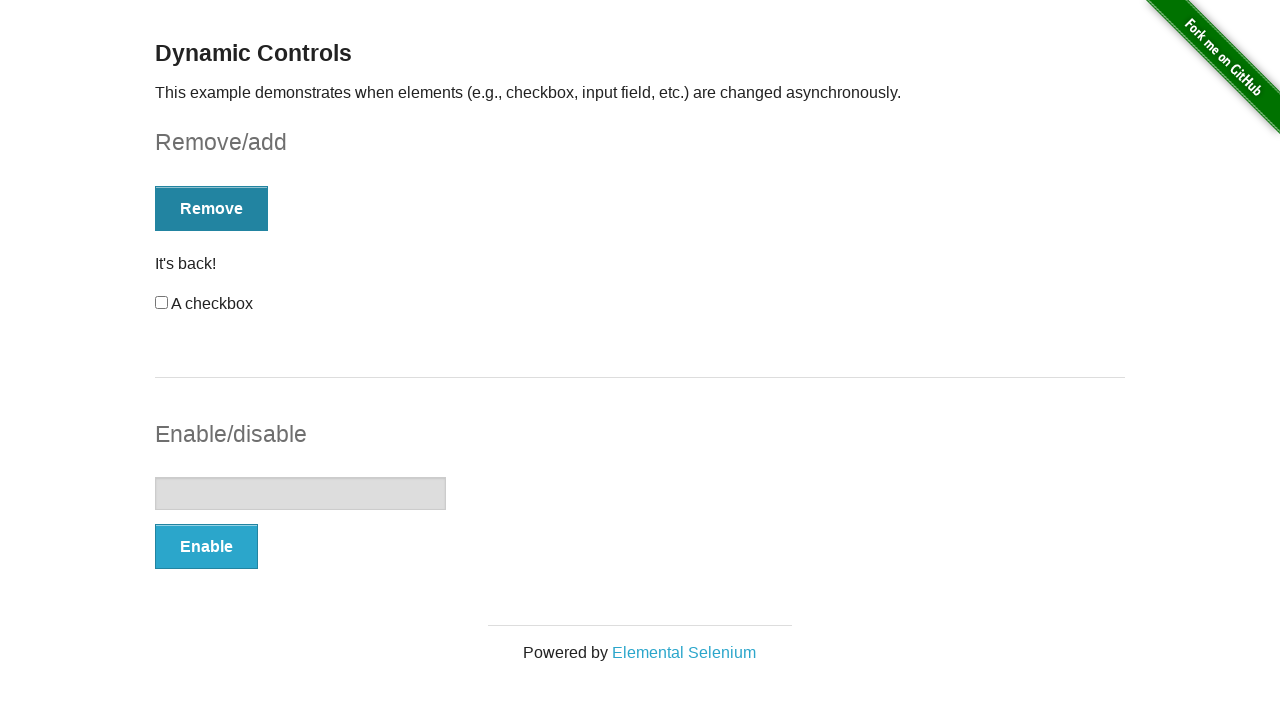

Verified 'It's back!' message appeared
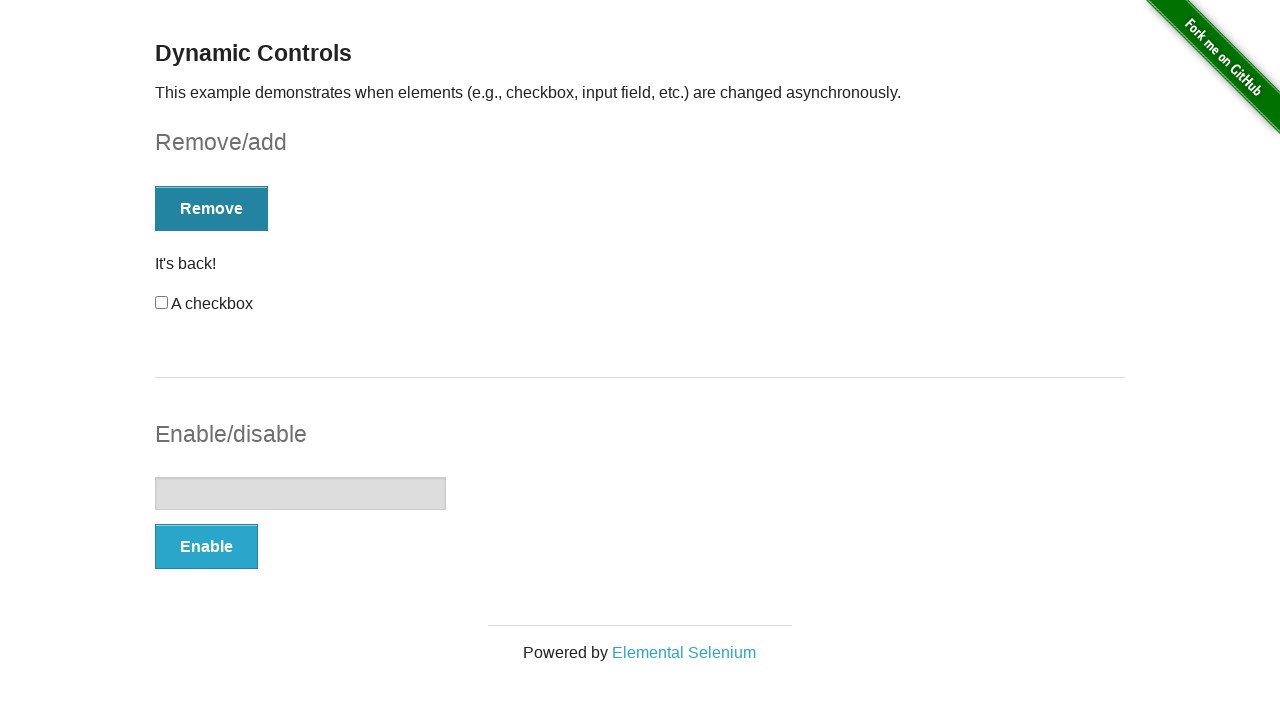

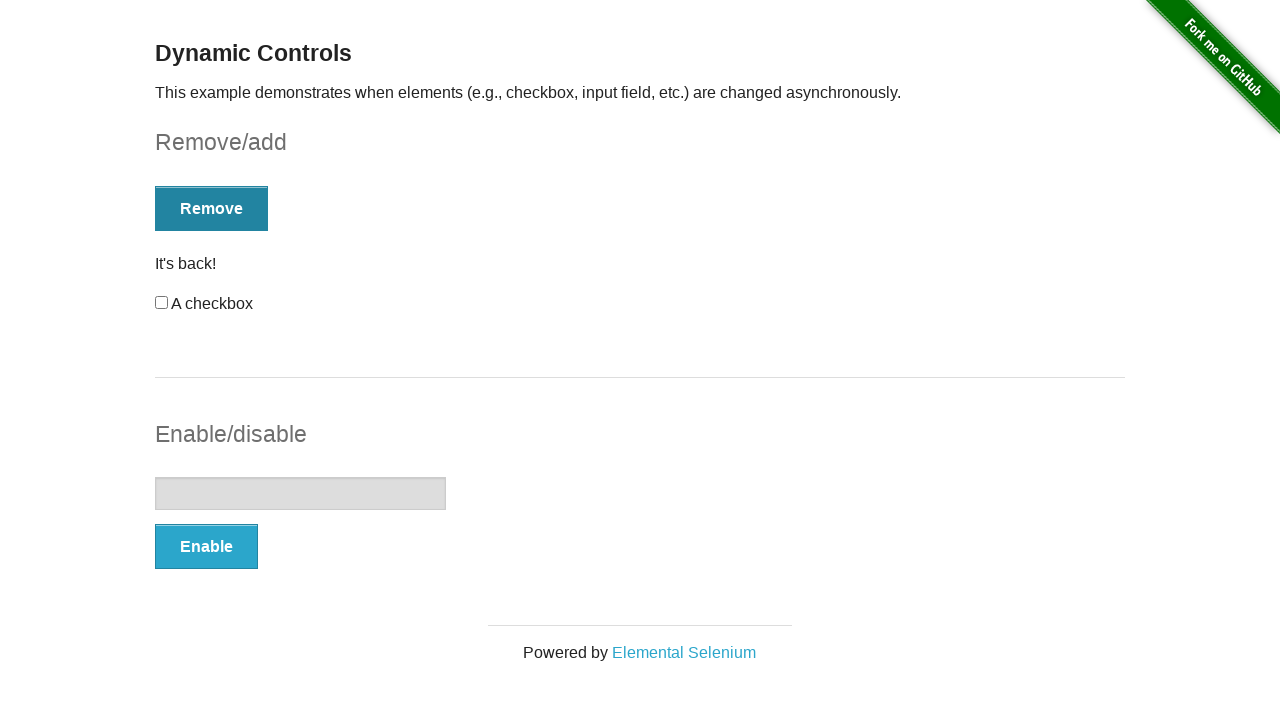